Tests an e-commerce cart functionality by adding specific items to cart, proceeding to checkout, and applying a promo code

Starting URL: https://rahulshettyacademy.com/seleniumPractise/#/

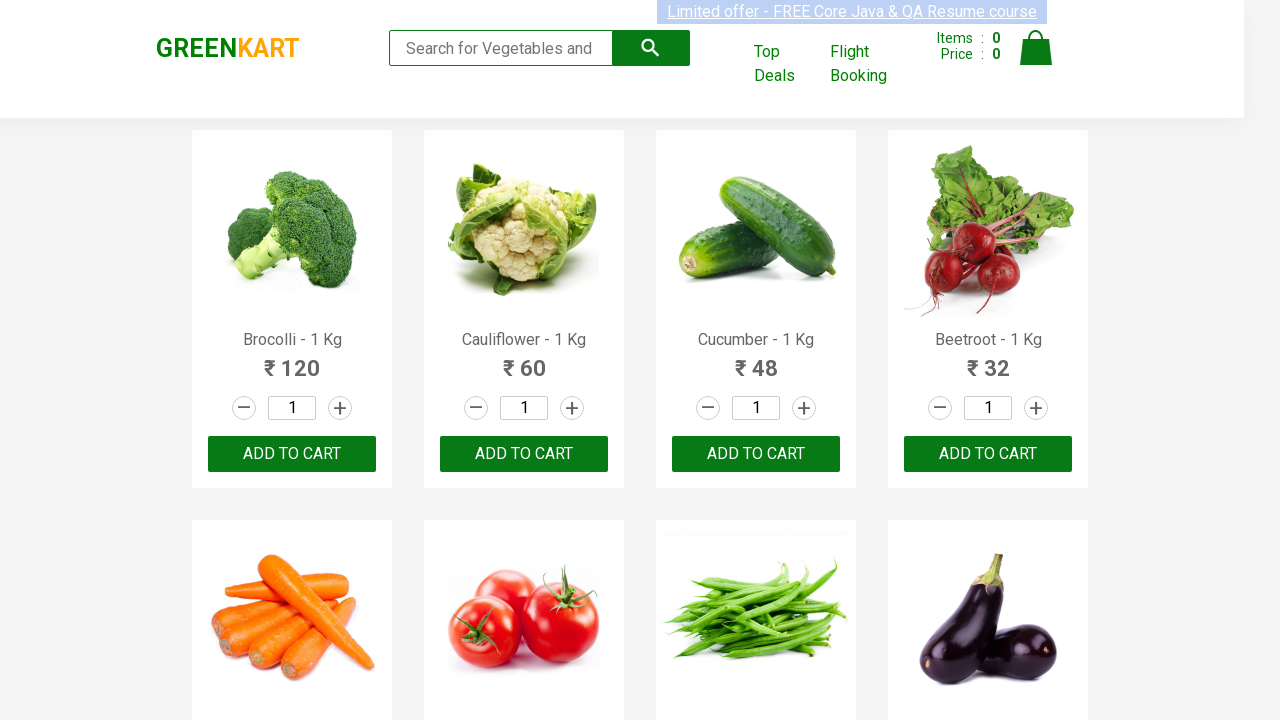

Waited for products to load on the page
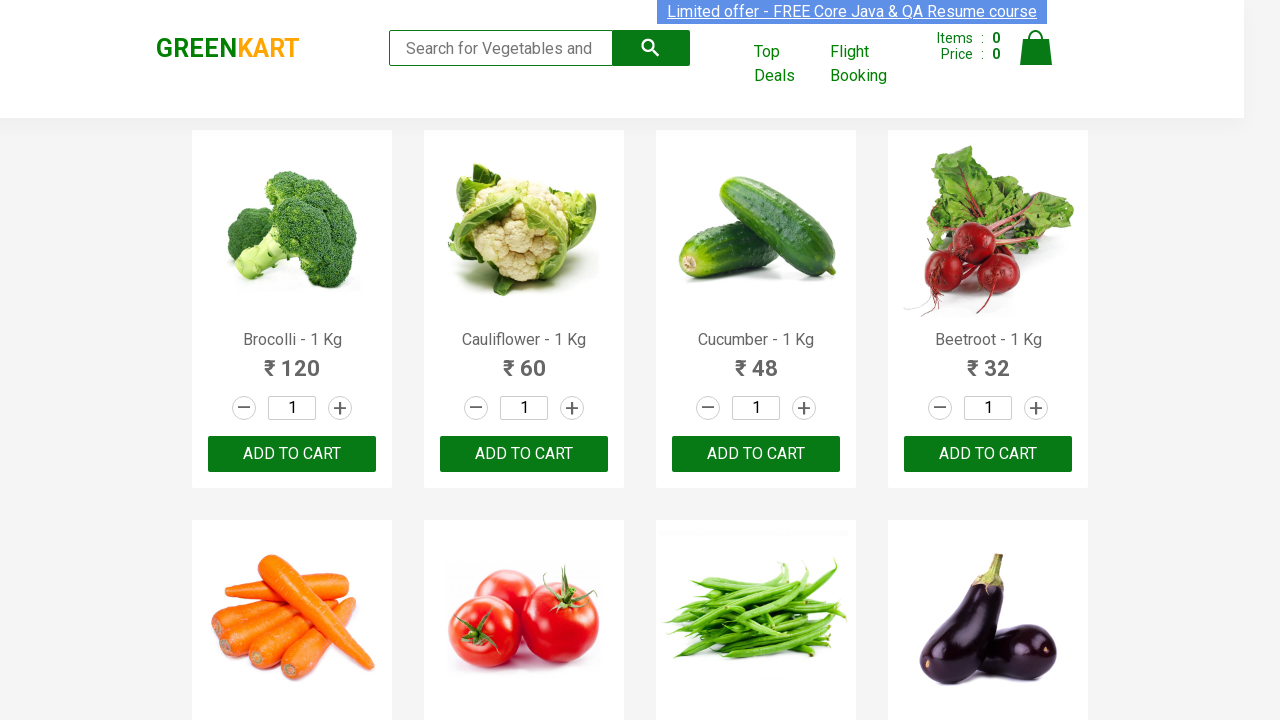

Retrieved all product elements from the page
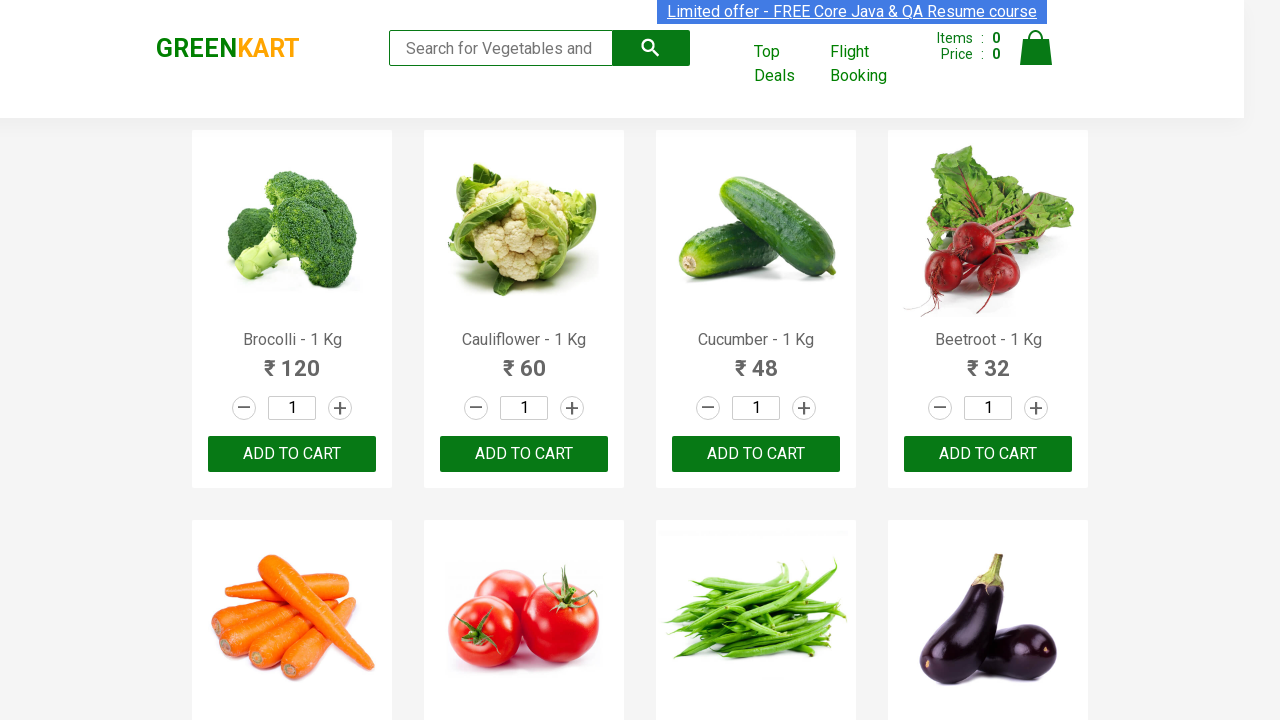

Added 'Cauliflower' to cart at (524, 454) on xpath=//div[@class='product-action']/button >> nth=1
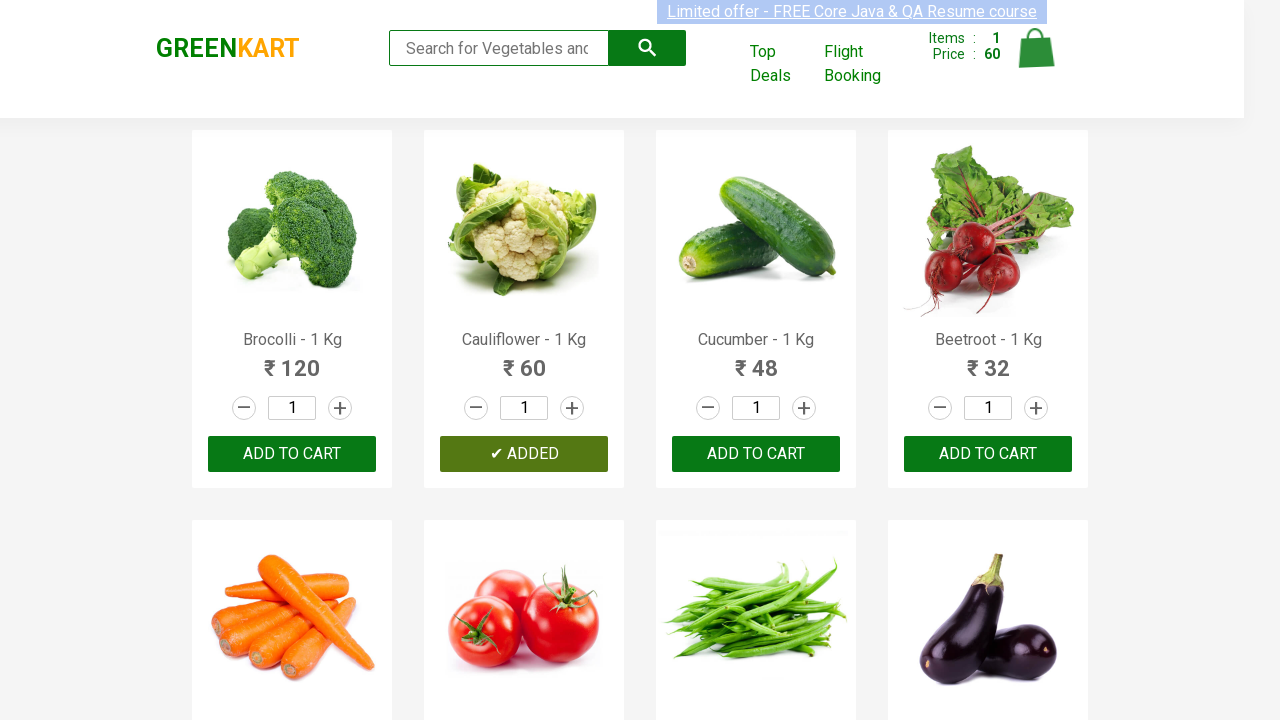

Added 'Carrot' to cart at (292, 360) on xpath=//div[@class='product-action']/button >> nth=4
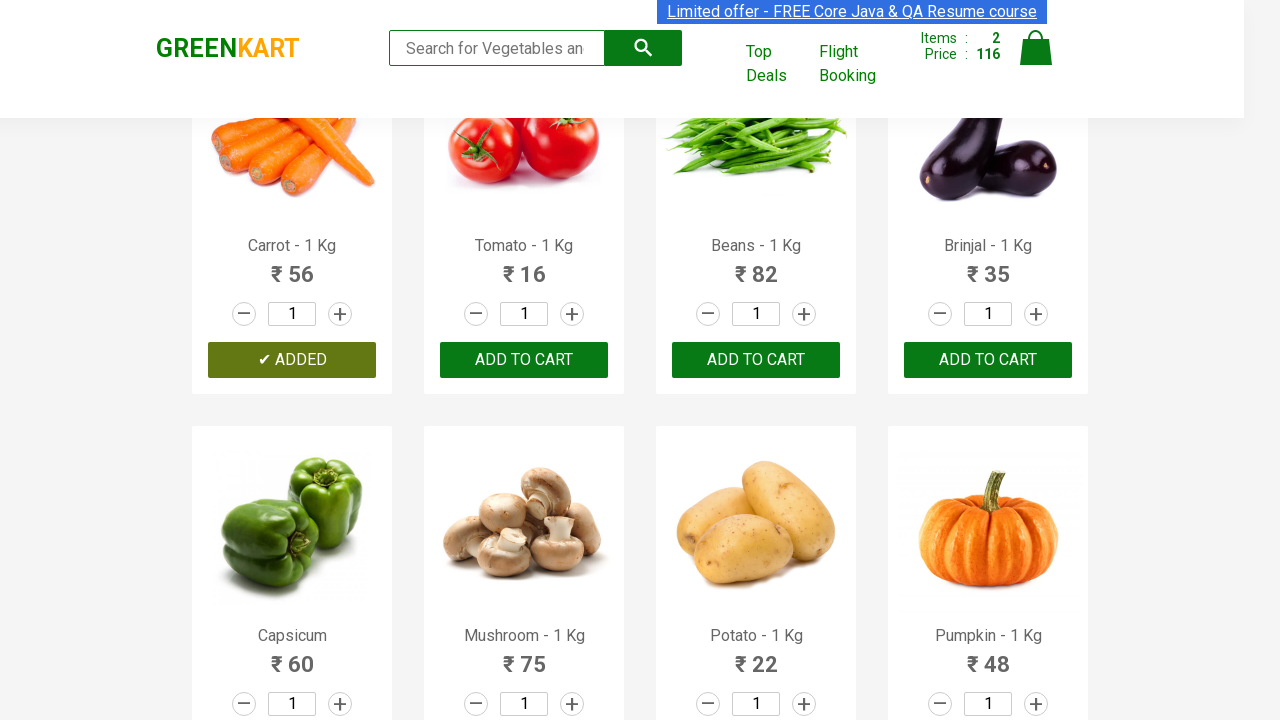

Clicked on cart icon to view cart at (1036, 48) on img[alt='Cart']
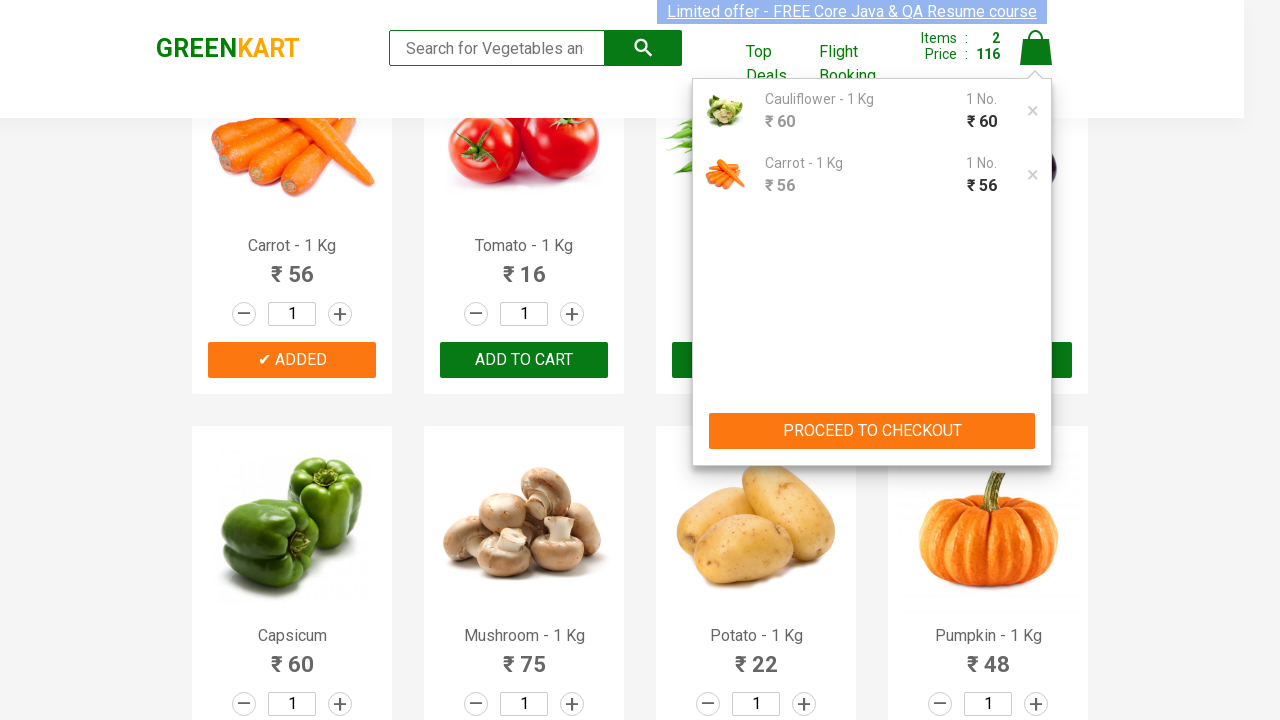

Clicked 'PROCEED TO CHECKOUT' button at (872, 431) on xpath=//button[contains(text(),'PROCEED TO CHECKOUT')]
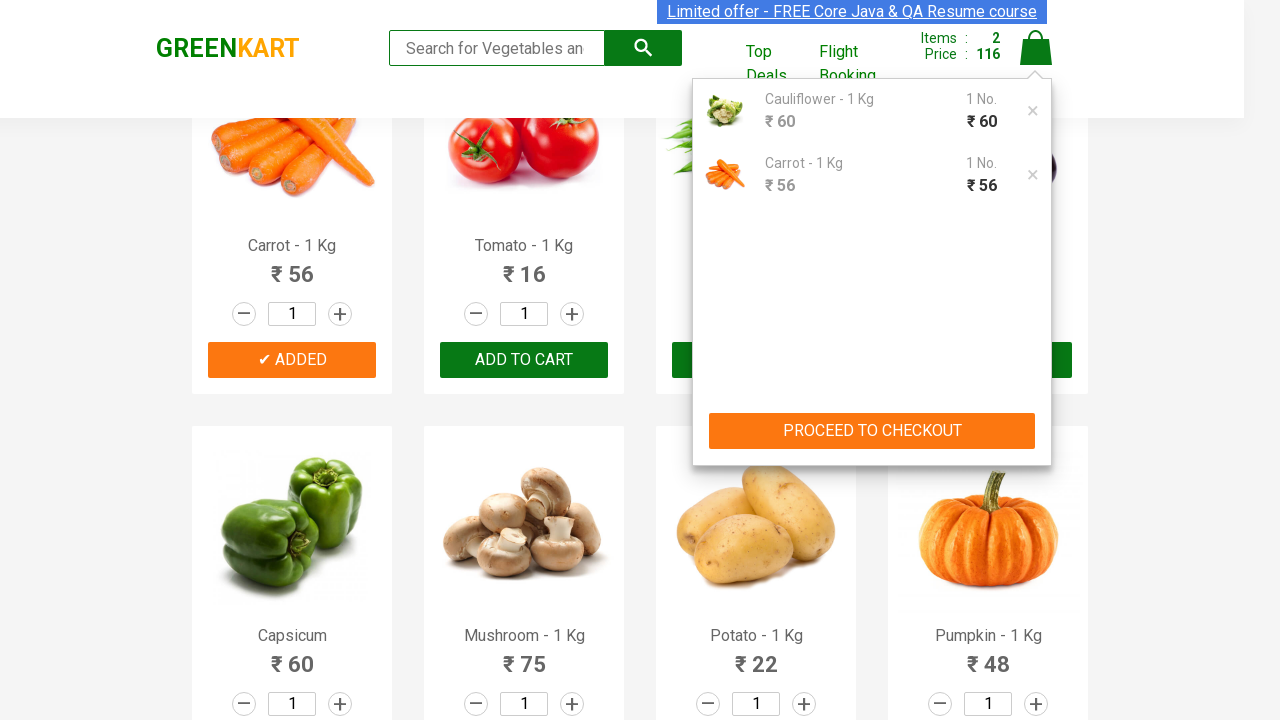

Entered promo code 'rahulshettyacademy' in the promo code field on input[class='promoCode']
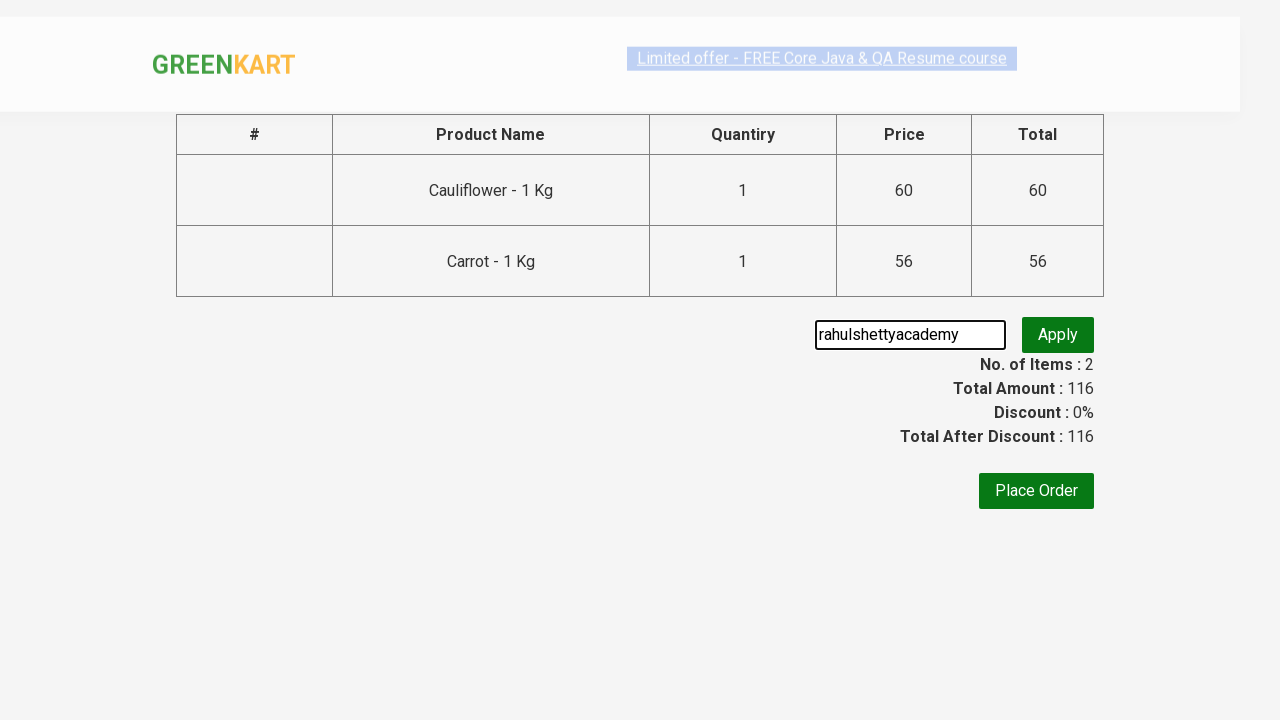

Clicked apply promo button at (1058, 335) on .promoBtn
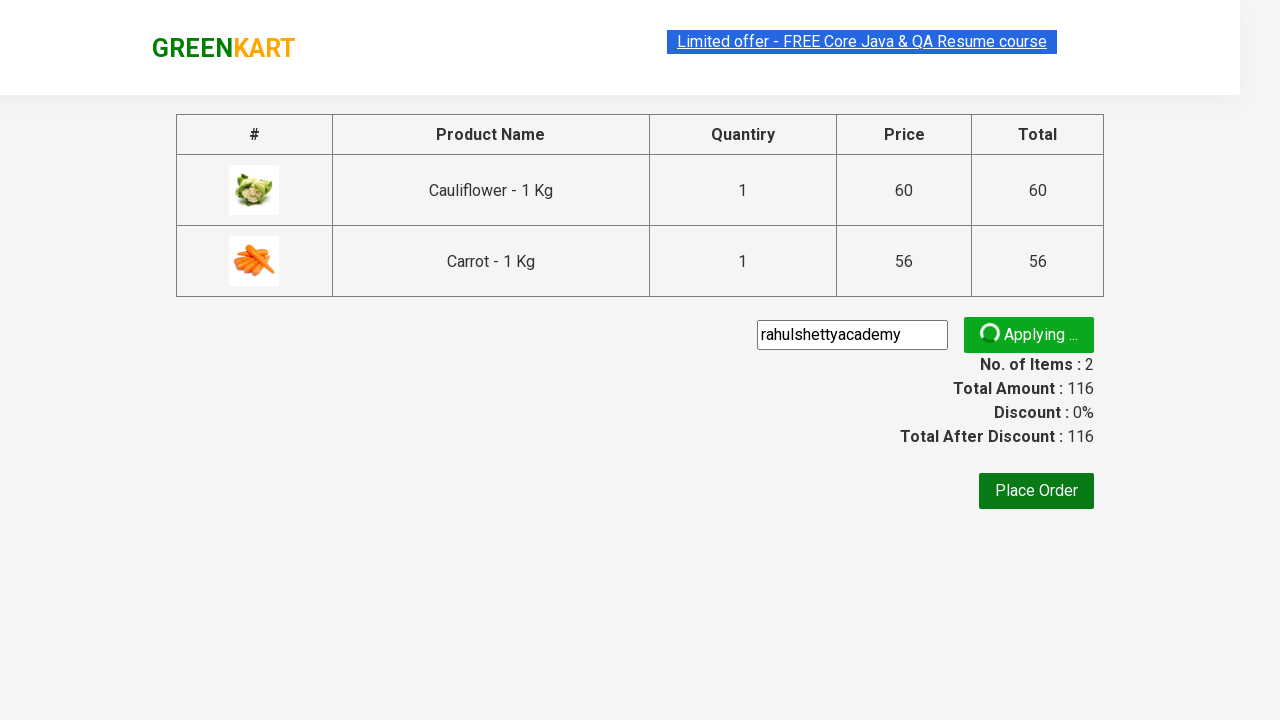

Promo code message appeared confirming successful application
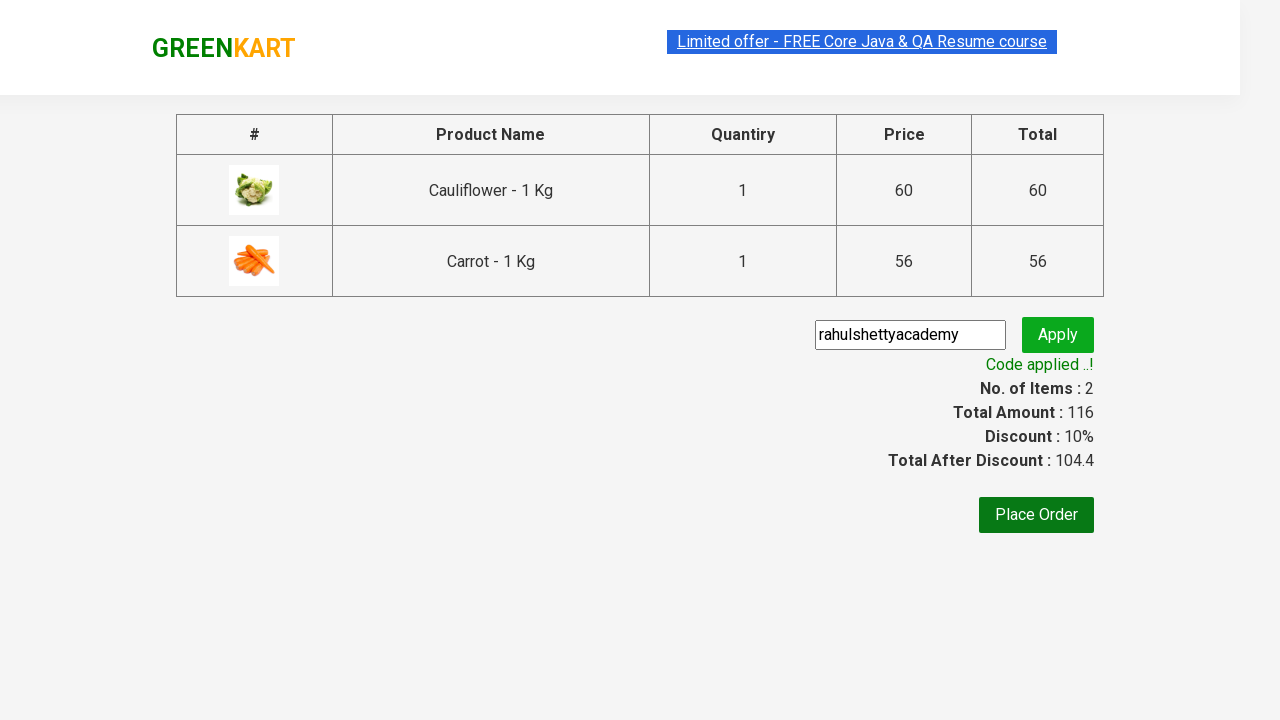

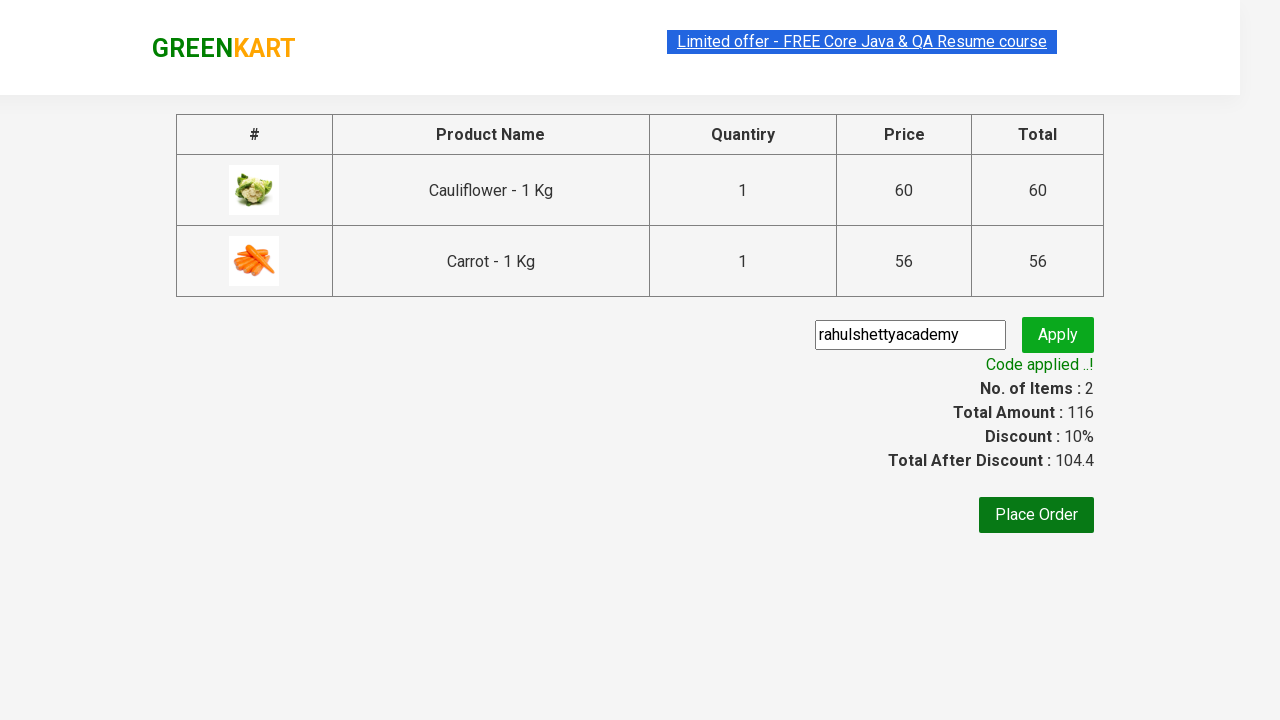